Tests clicking the error icon that appears after a failed login attempt

Starting URL: https://www.saucedemo.com/

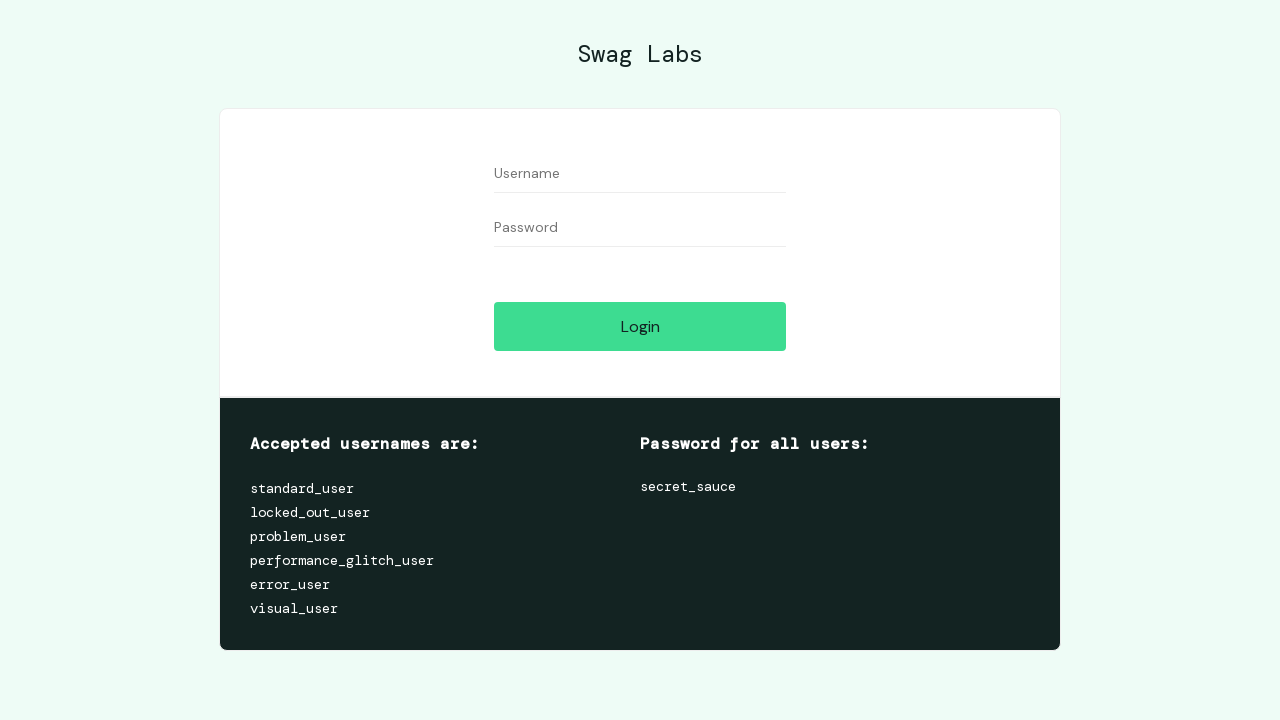

Clicked login button to trigger error at (640, 326) on #login-button
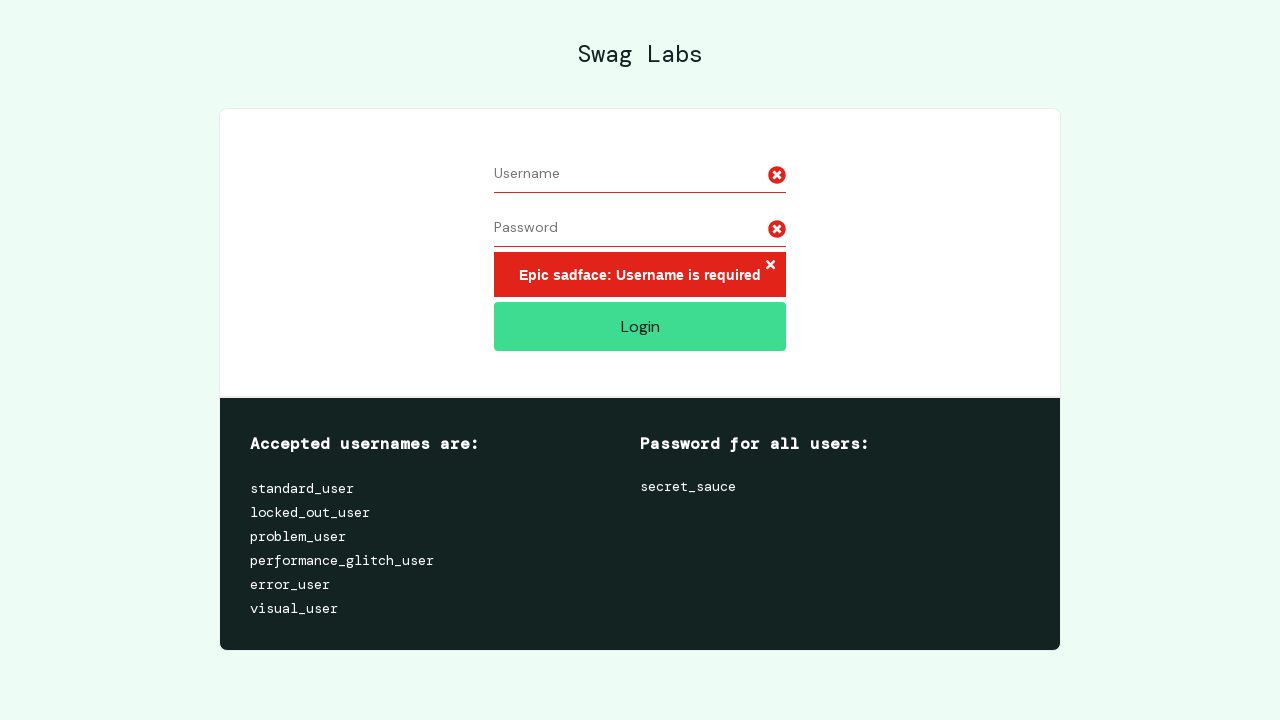

Error icon appeared after failed login attempt
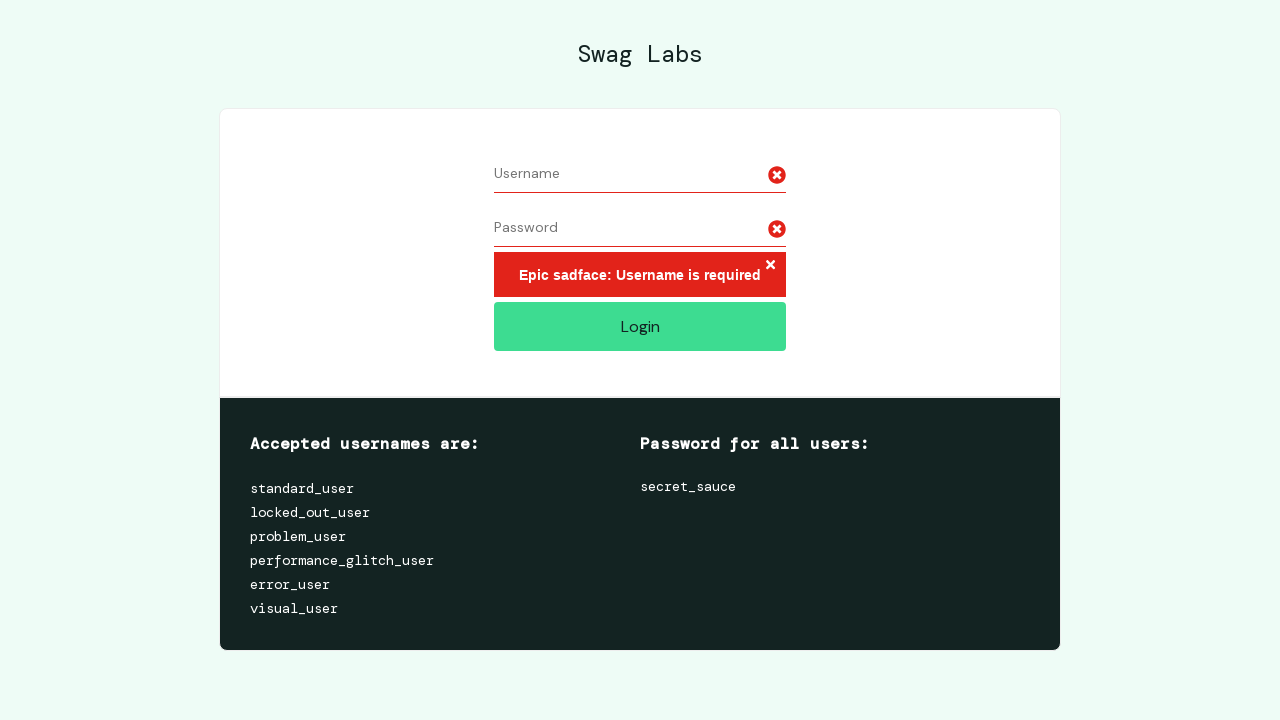

Clicked error icon to dismiss error message at (770, 266) on xpath=/html/body/div[1]/div/div[2]/div[1]/div/div/form/div[3]/h3/button
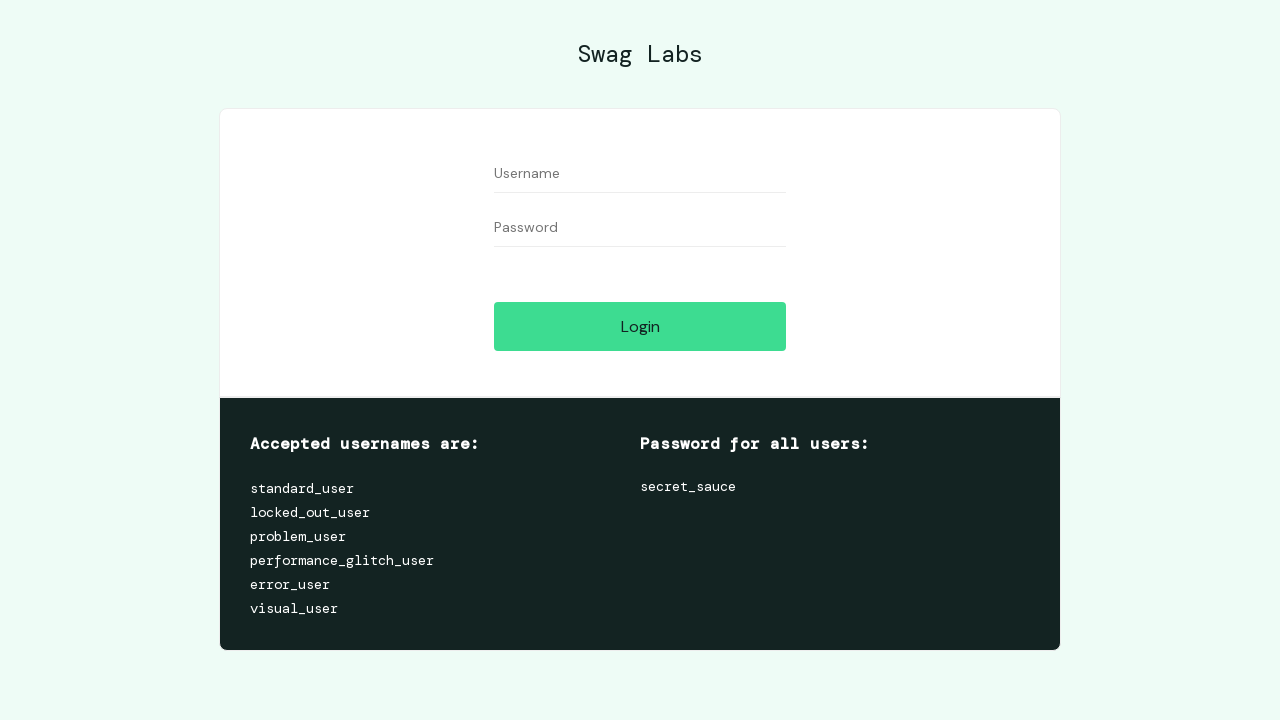

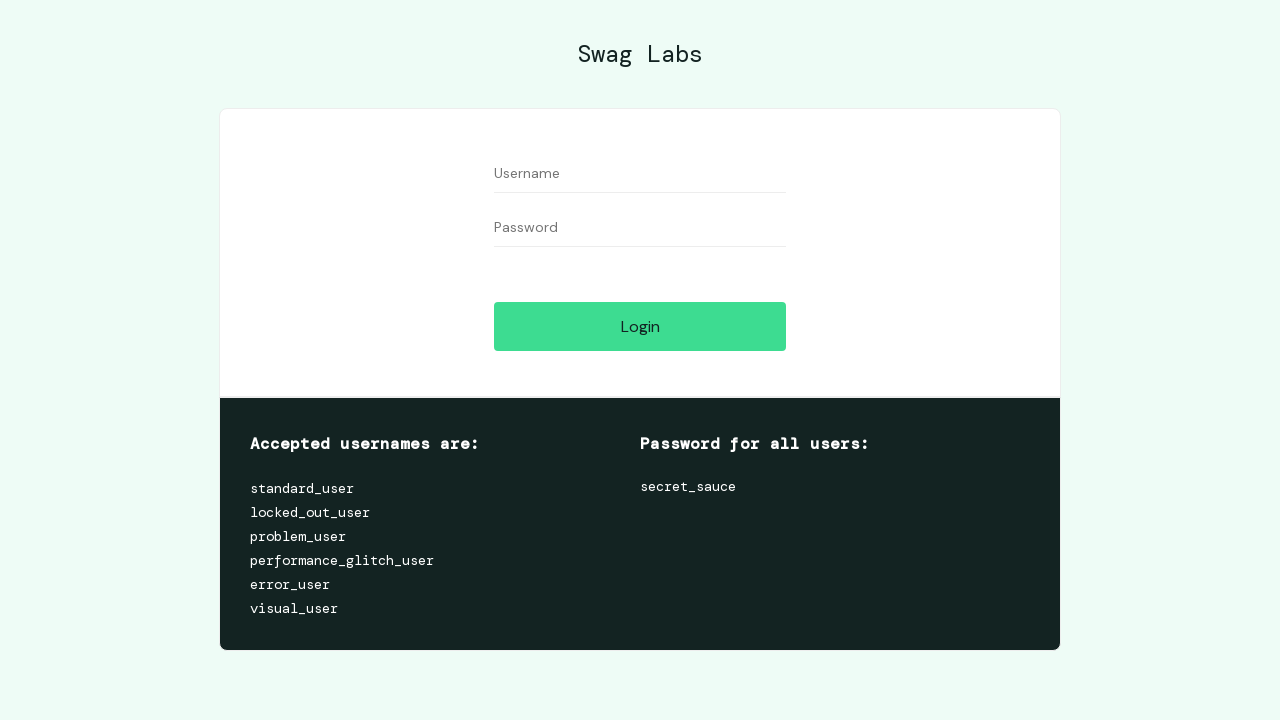